Tests radio button and checkbox selection on a form, including handling hidden elements by checking their coordinates and selecting language options

Starting URL: http://seleniumpractise.blogspot.in/2016/08/how-to-automate-radio-button-in.html

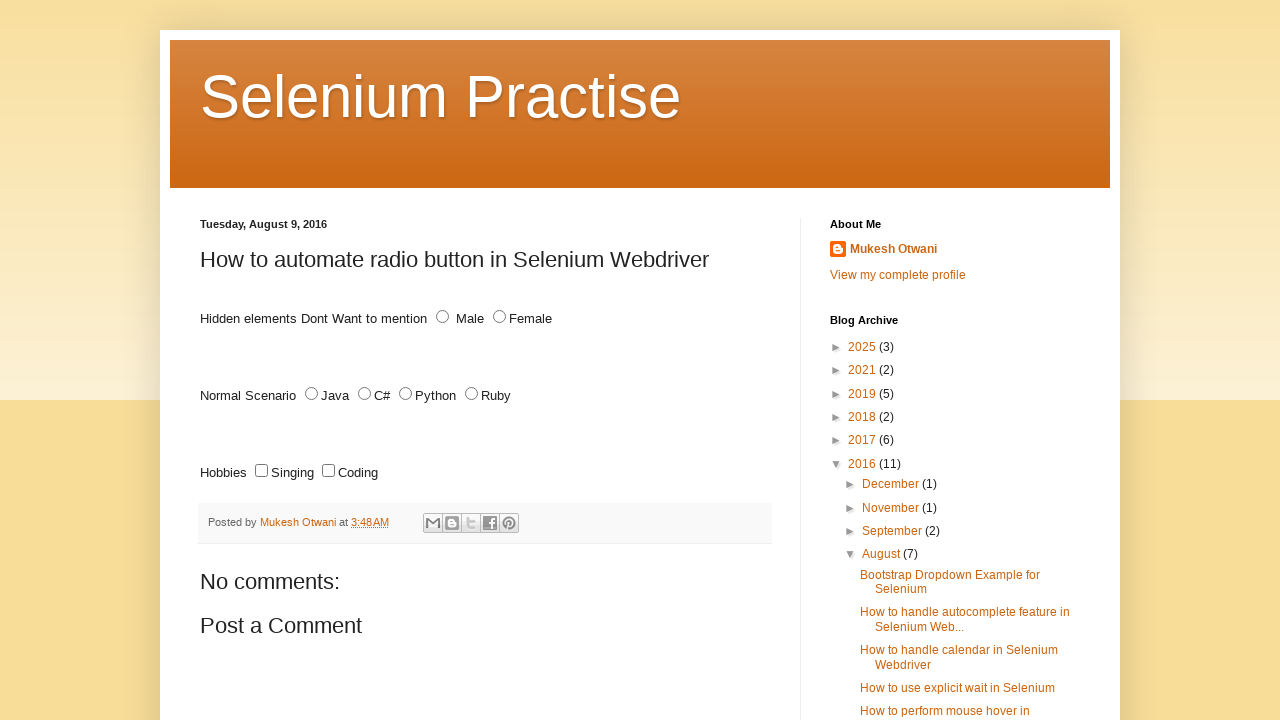

Located all male radio button elements
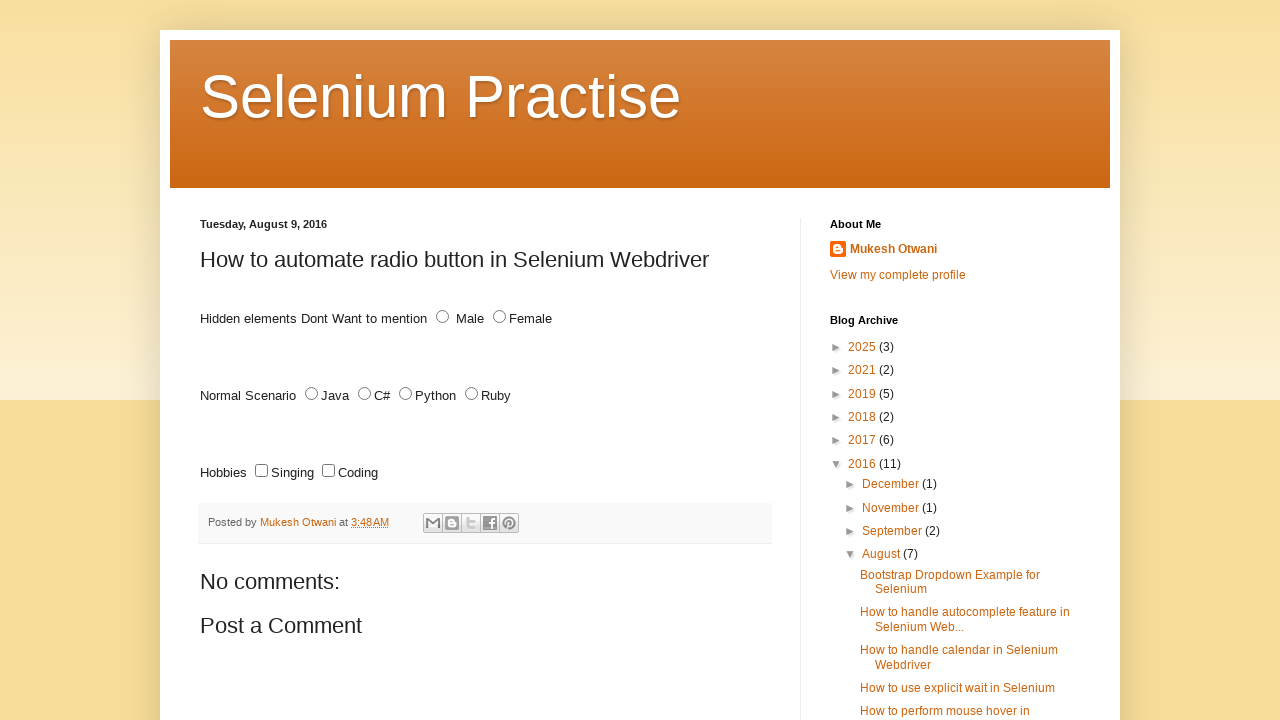

Clicked first visible male radio button at (442, 317) on #male >> nth=1
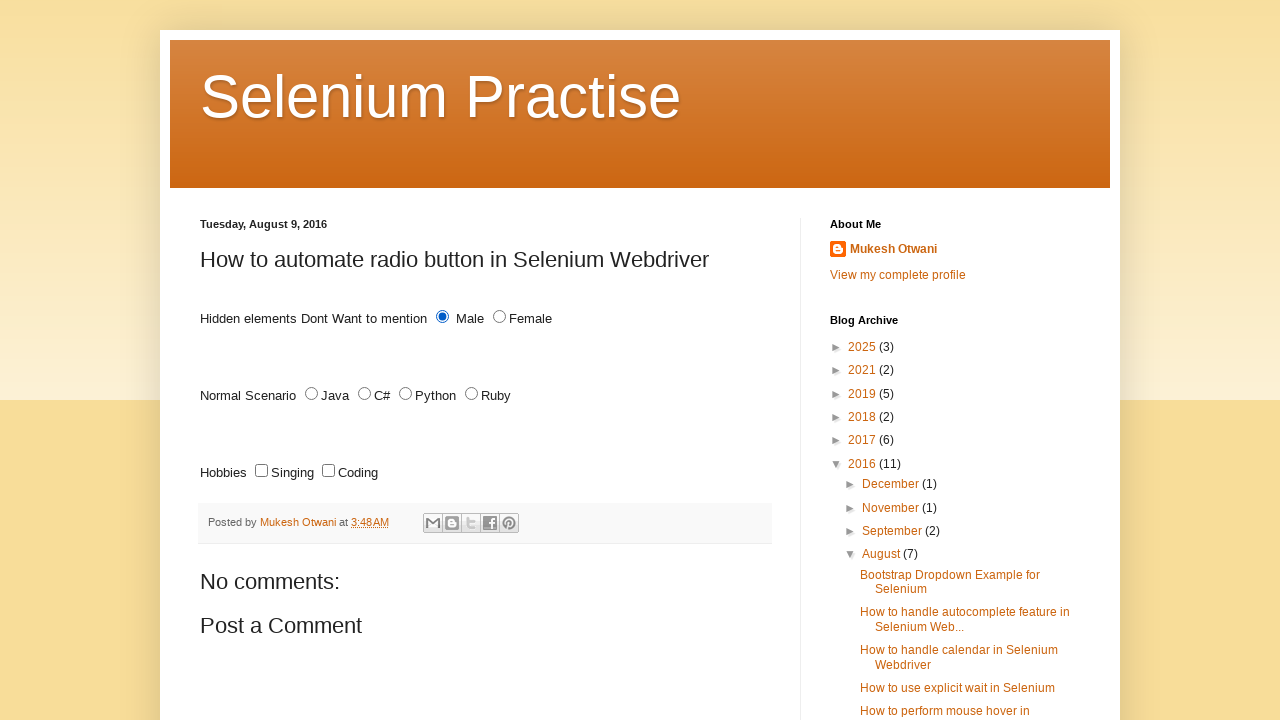

Located all language checkbox elements
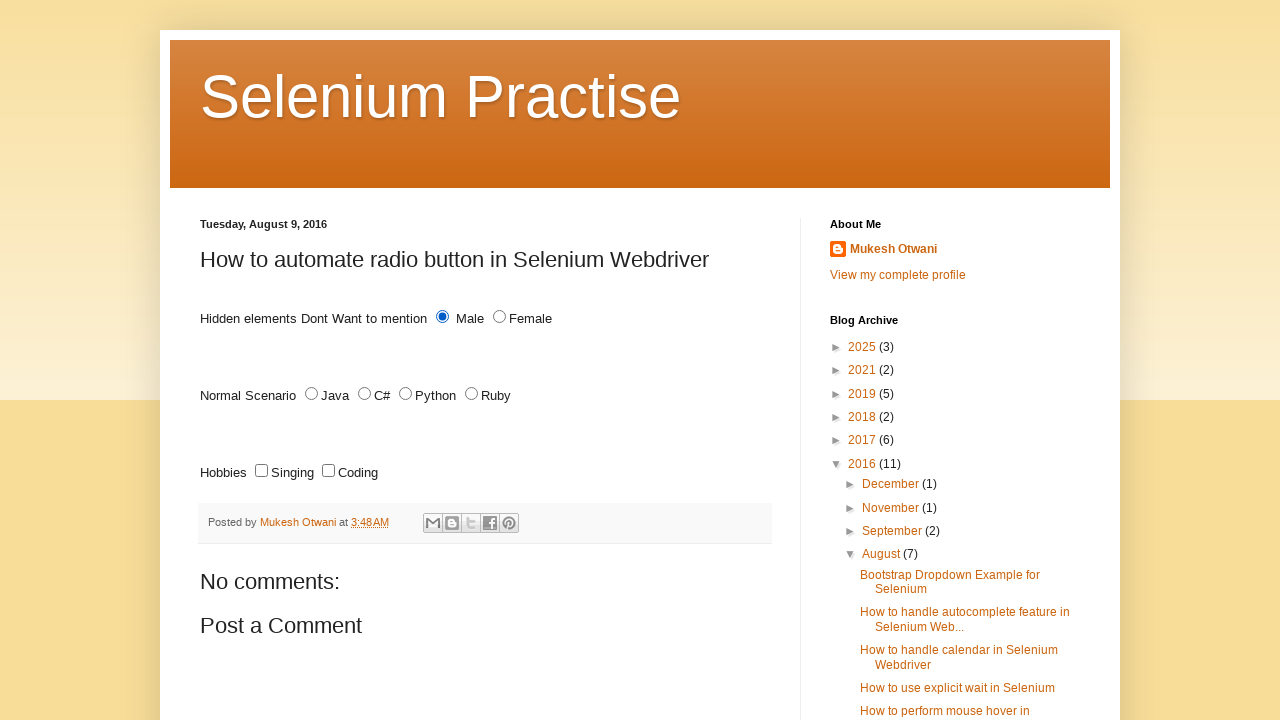

Selected Java language checkbox at (312, 394) on input[name='lang'] >> nth=0
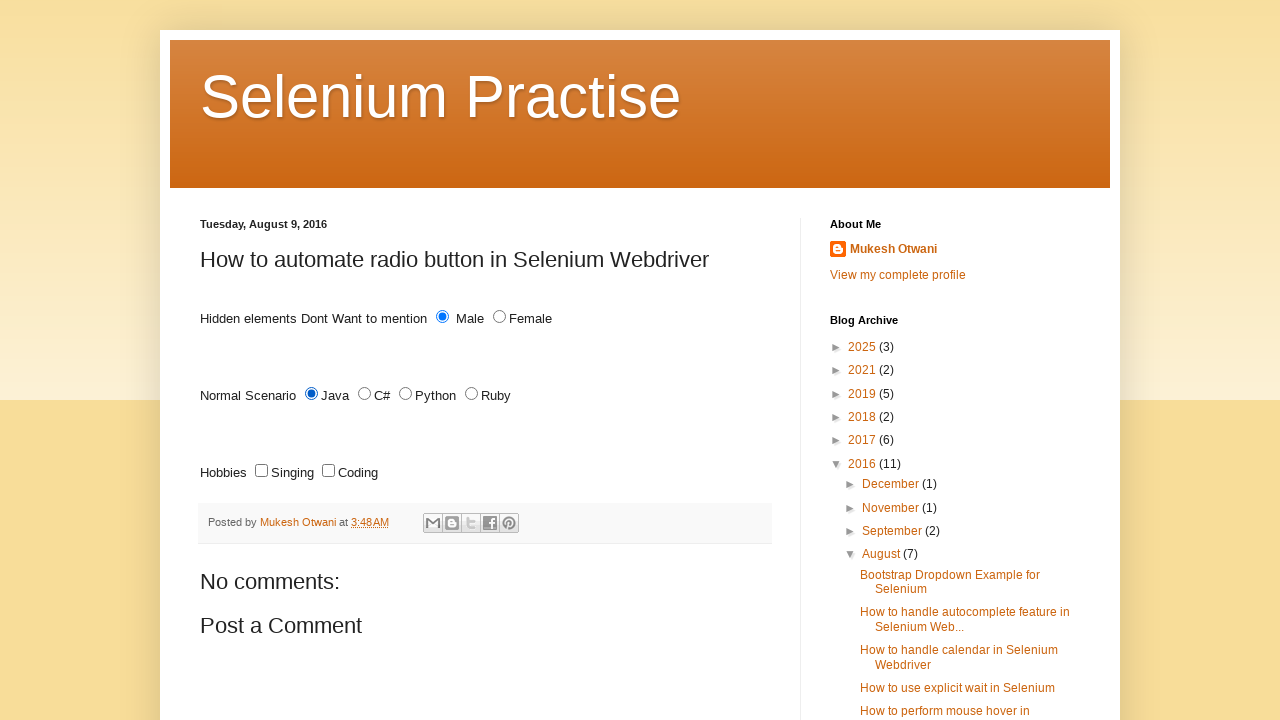

Selected Ruby language checkbox at (472, 394) on input[name='lang'] >> nth=3
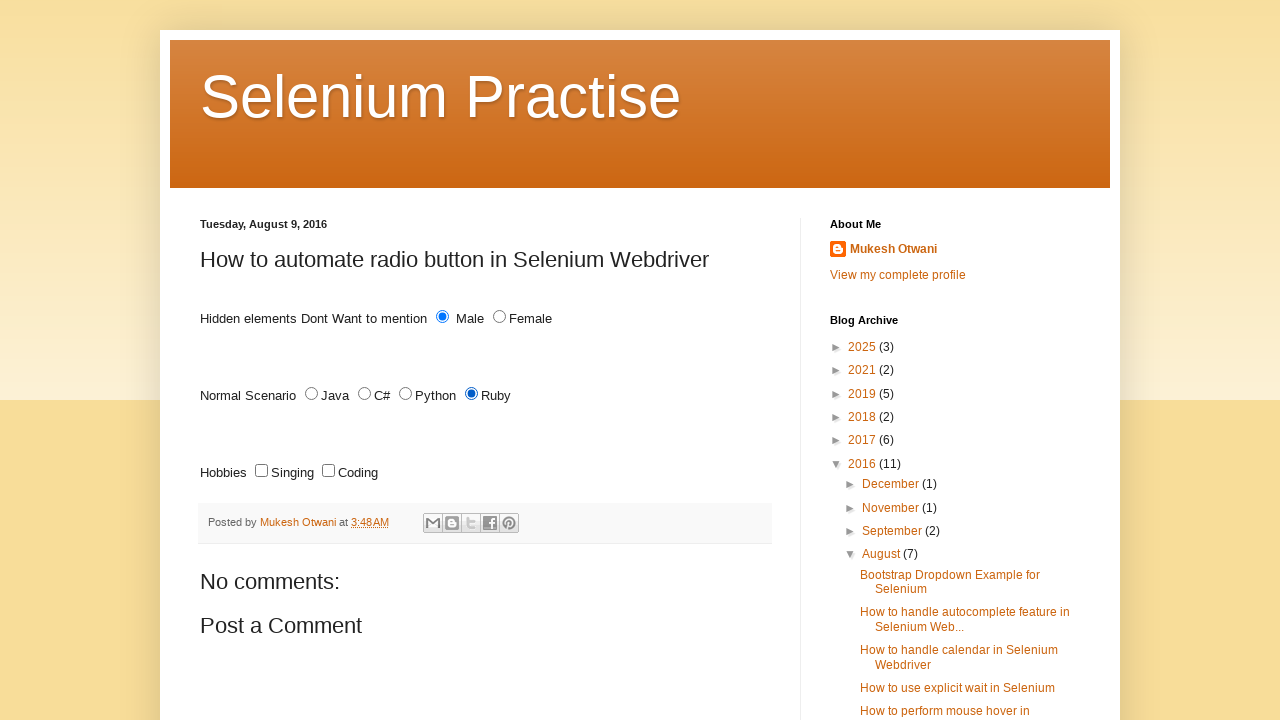

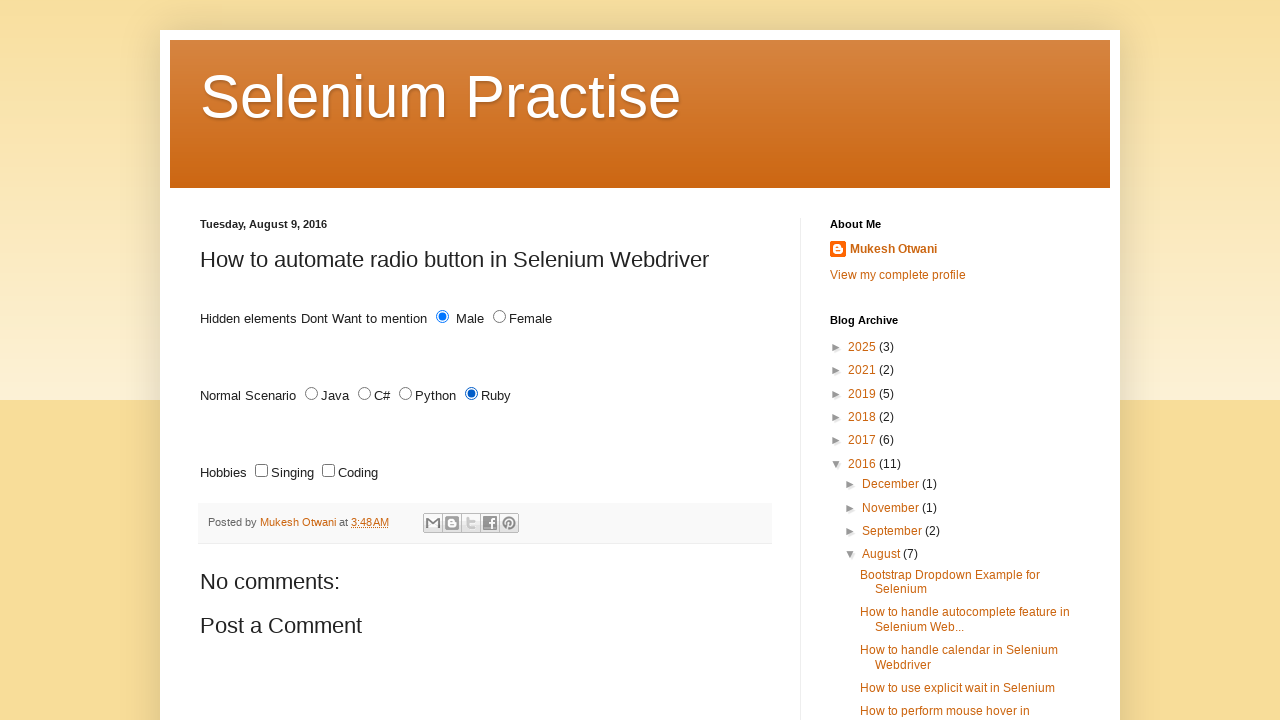